Tests scrolling to elements on a page and filling in a name field and date field after scrolling them into view

Starting URL: https://formy-project.herokuapp.com/scroll

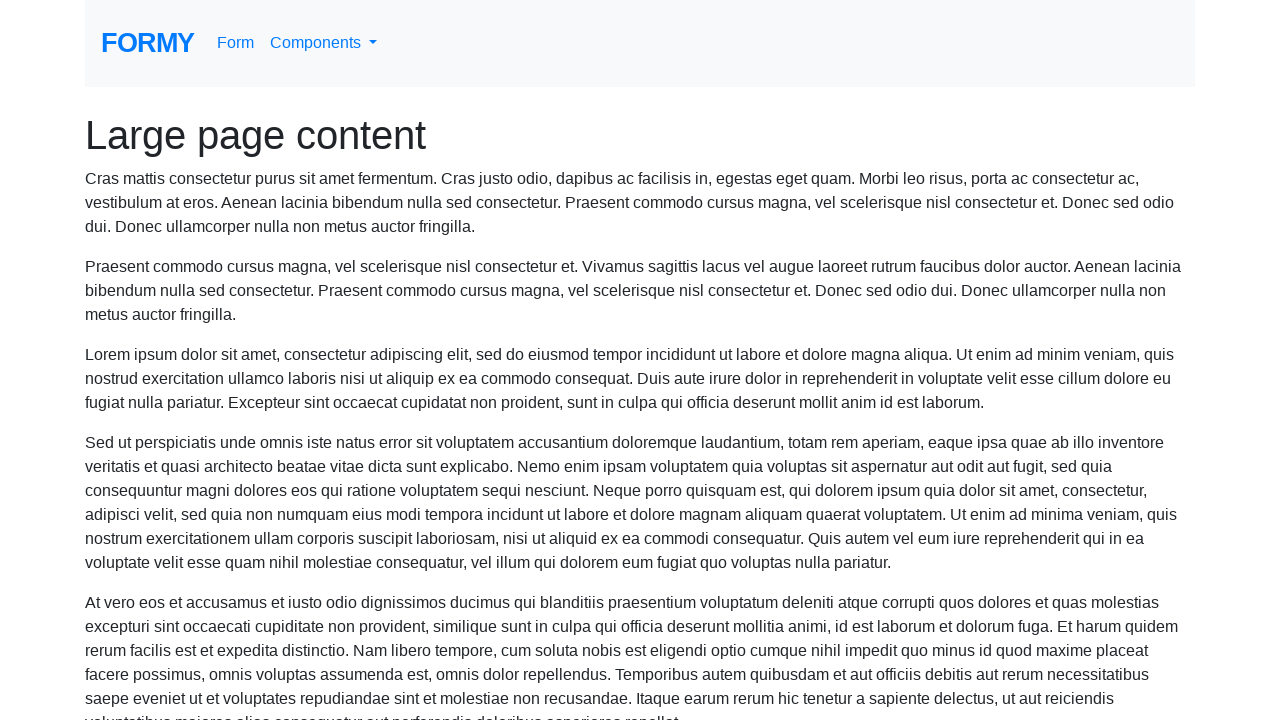

Navigated to scroll test page
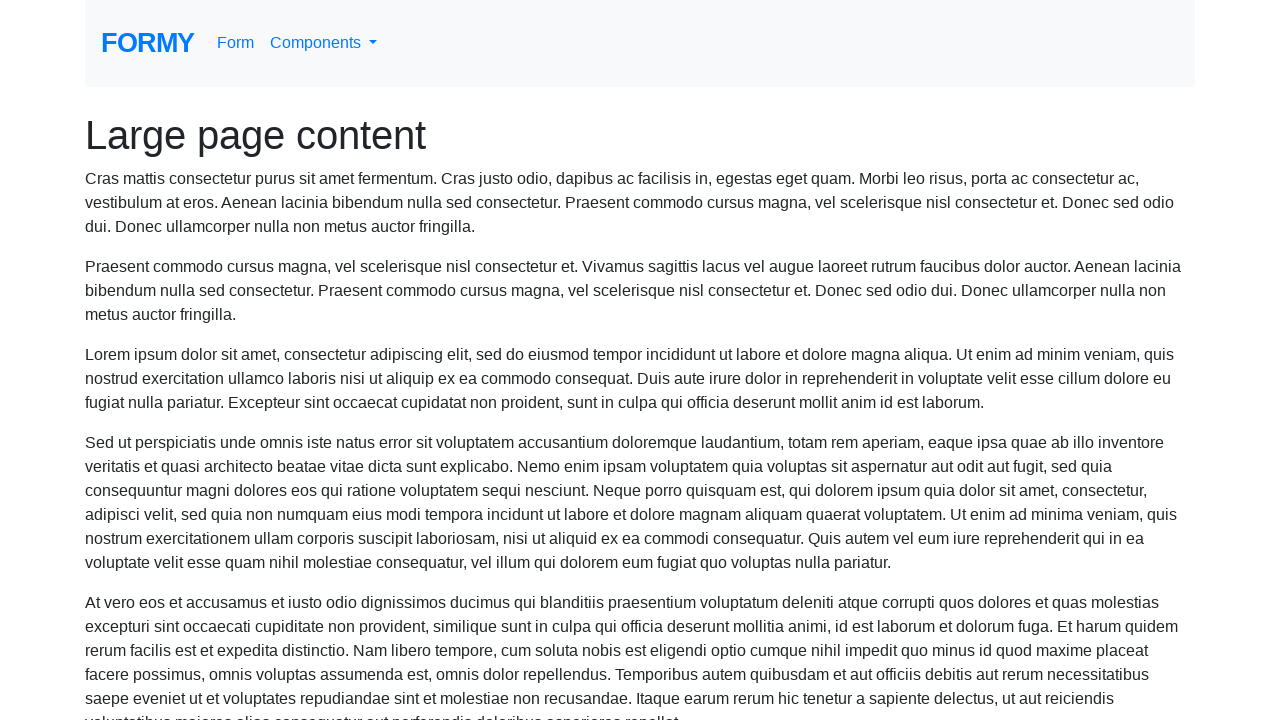

Located name field element
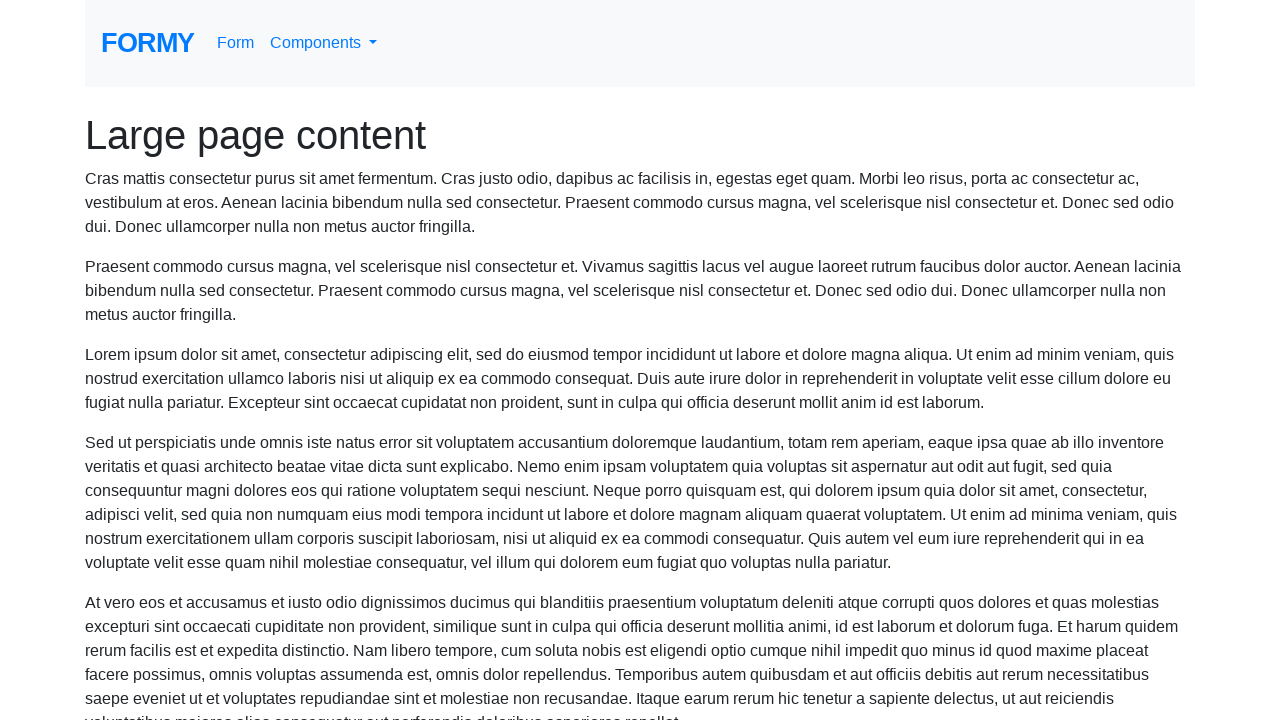

Scrolled name field into view
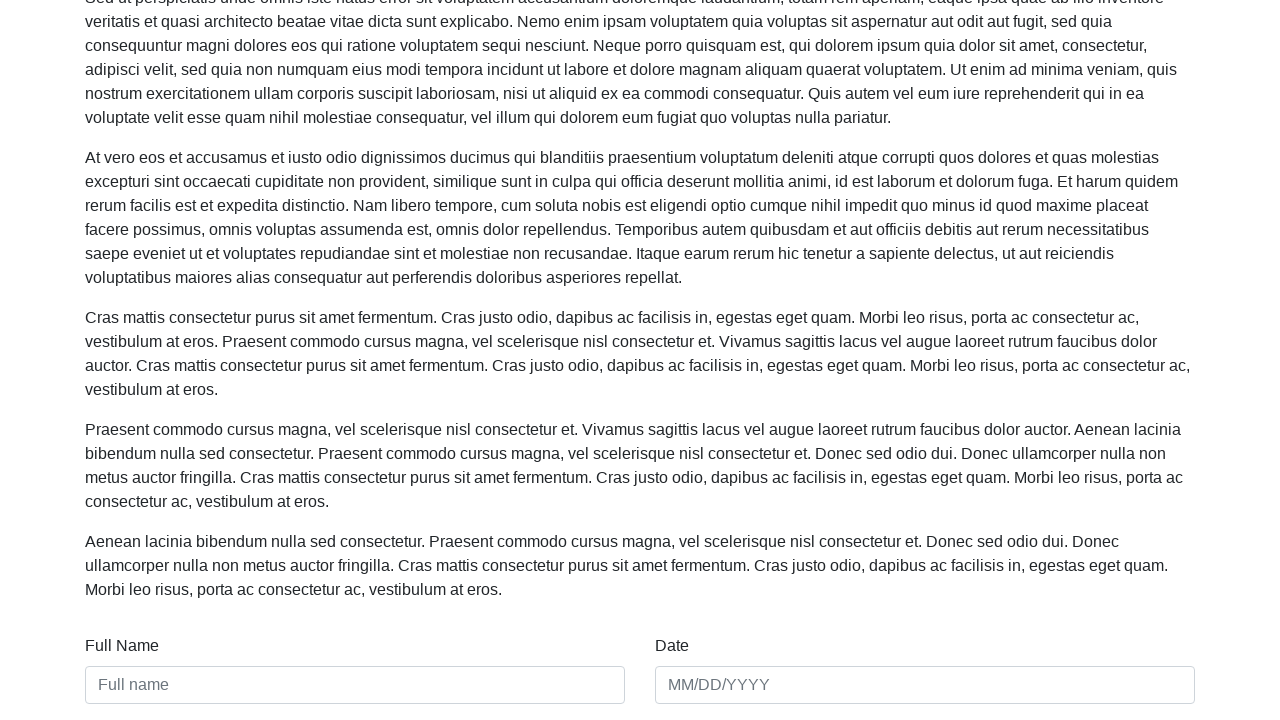

Filled name field with 'Phil Dyde' on #name
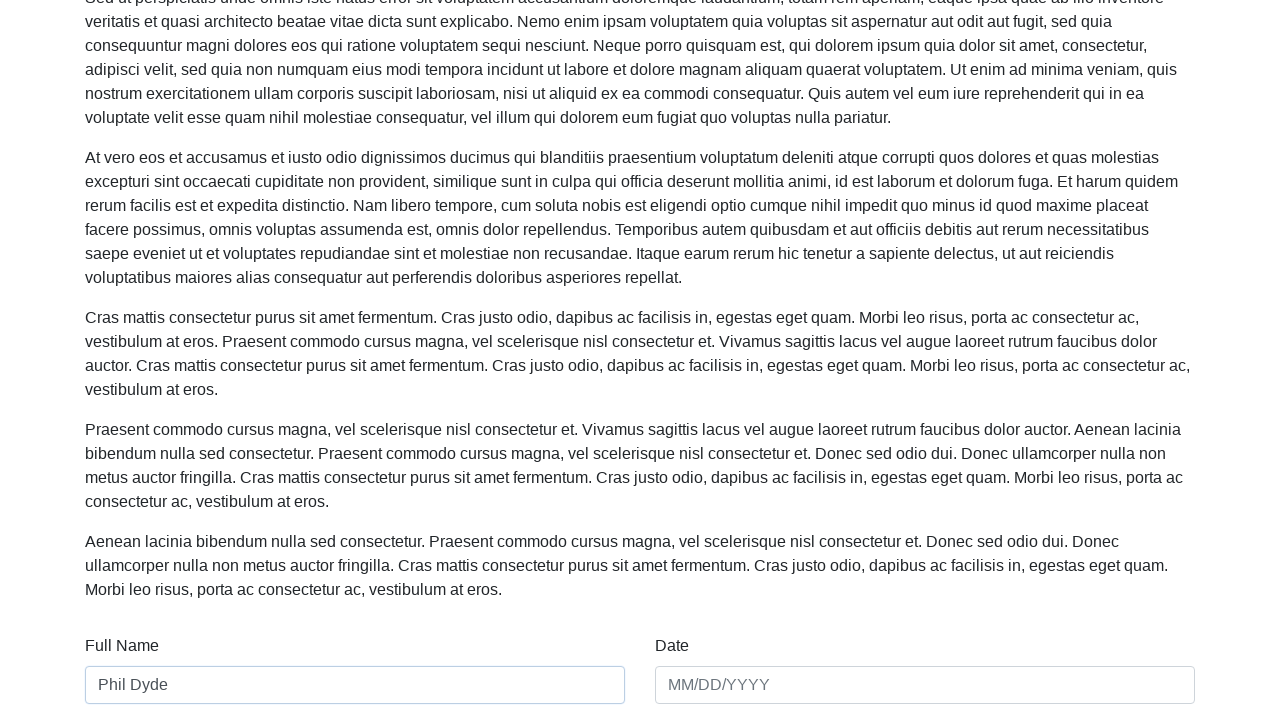

Located date field element
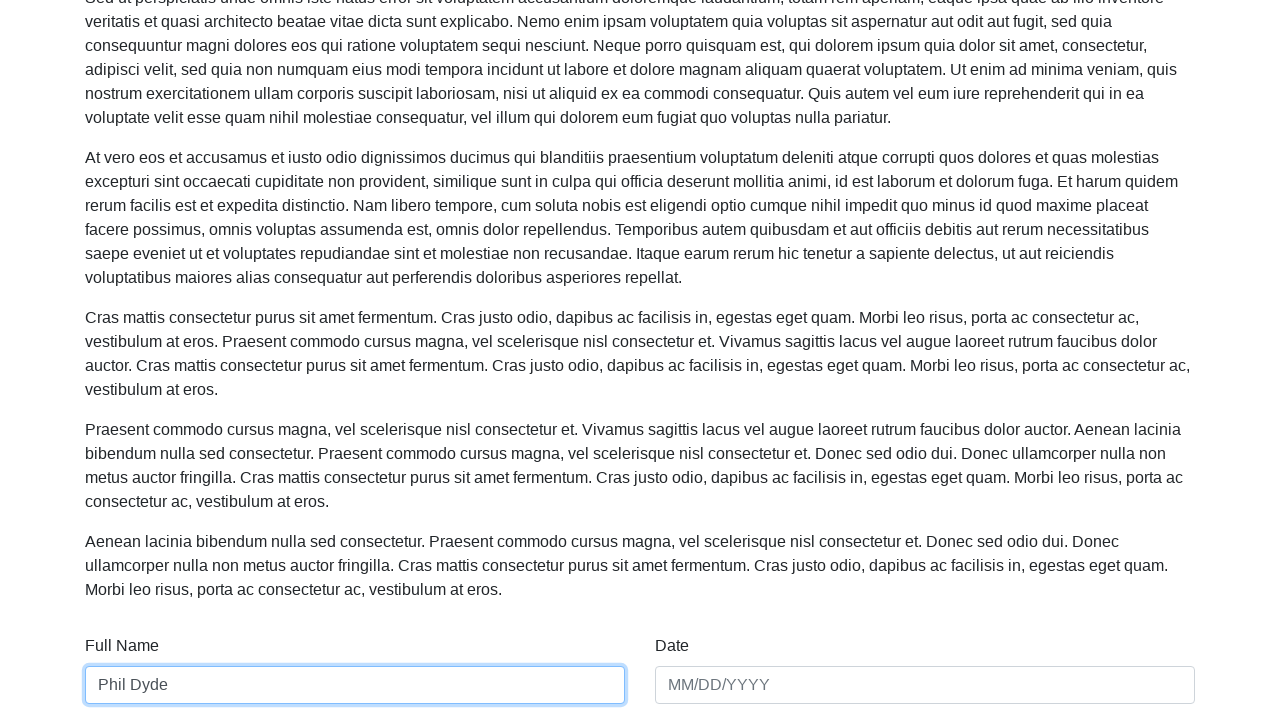

Scrolled date field into view
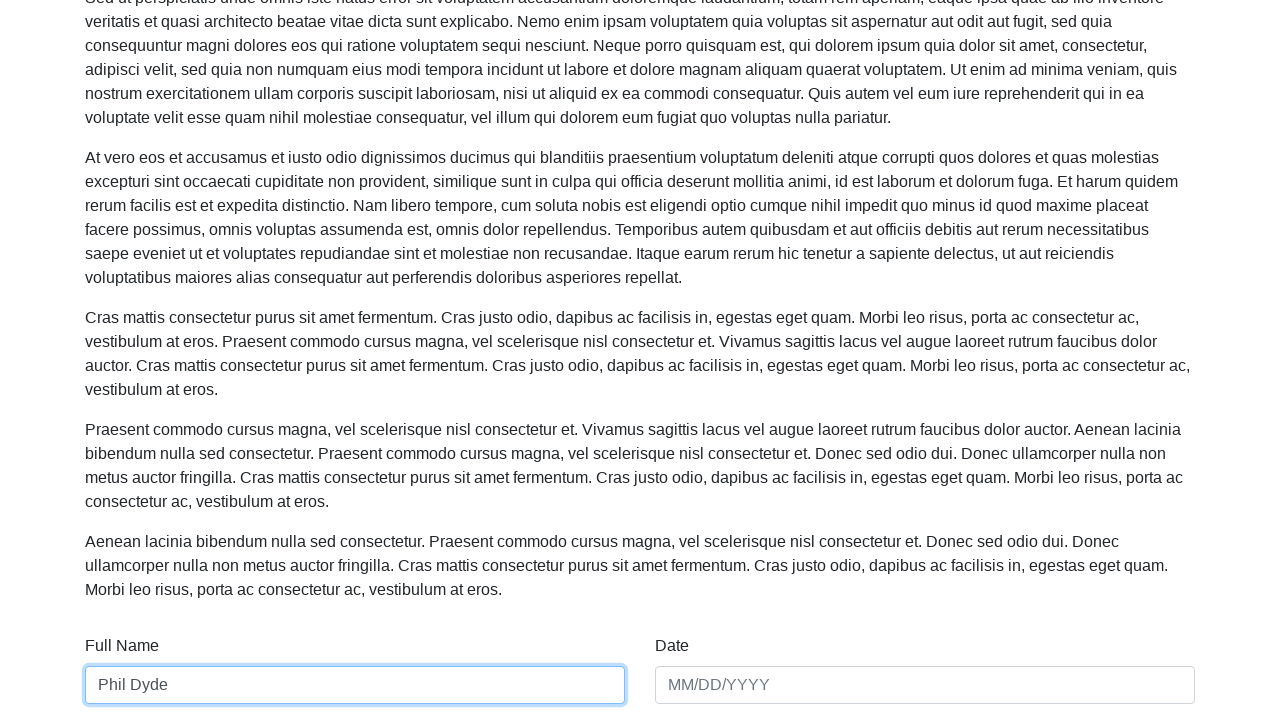

Filled date field with '10/26/2020' on #date
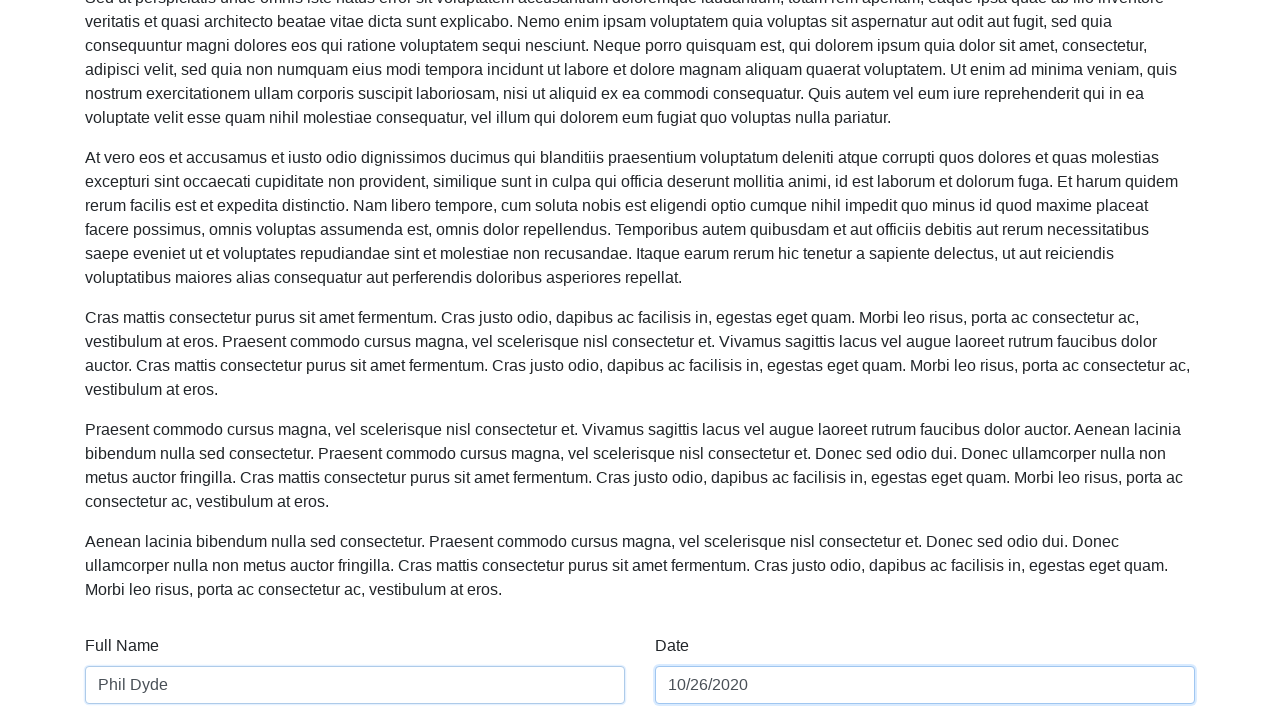

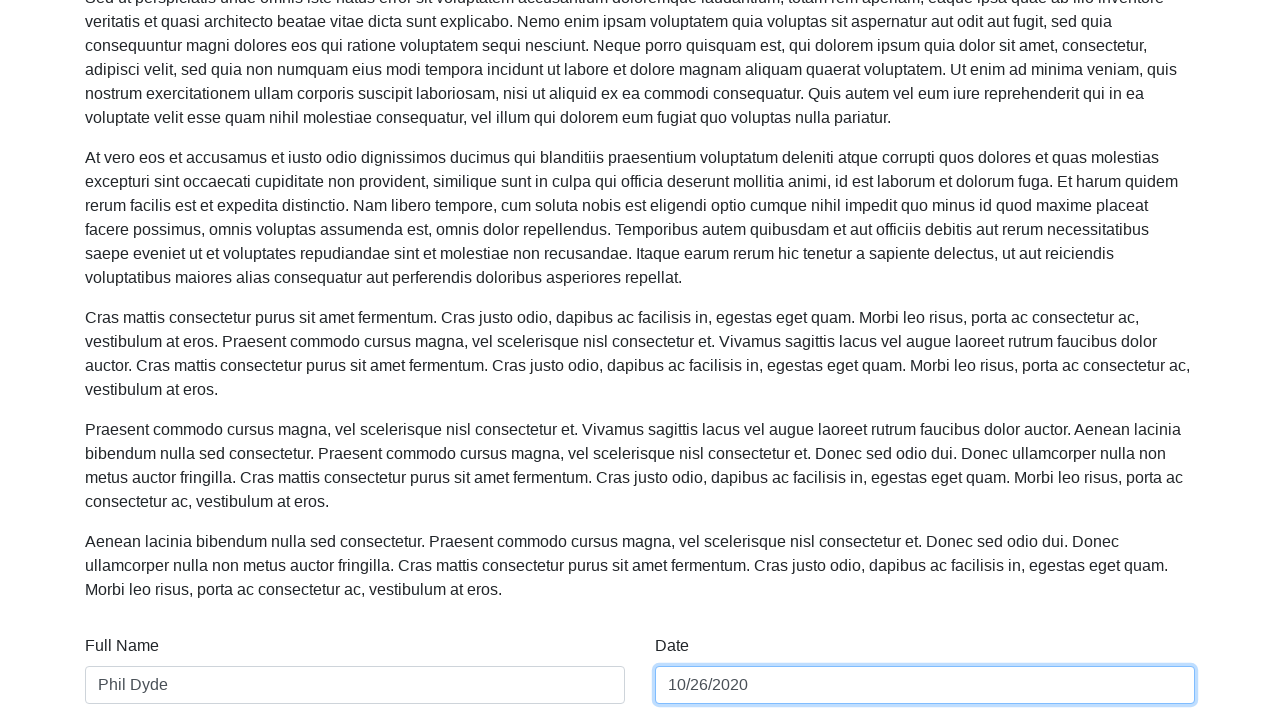